Tests handling a simple JavaScript alert dialog by clicking a button that triggers the alert and accepting it

Starting URL: https://testautomationpractice.blogspot.com/

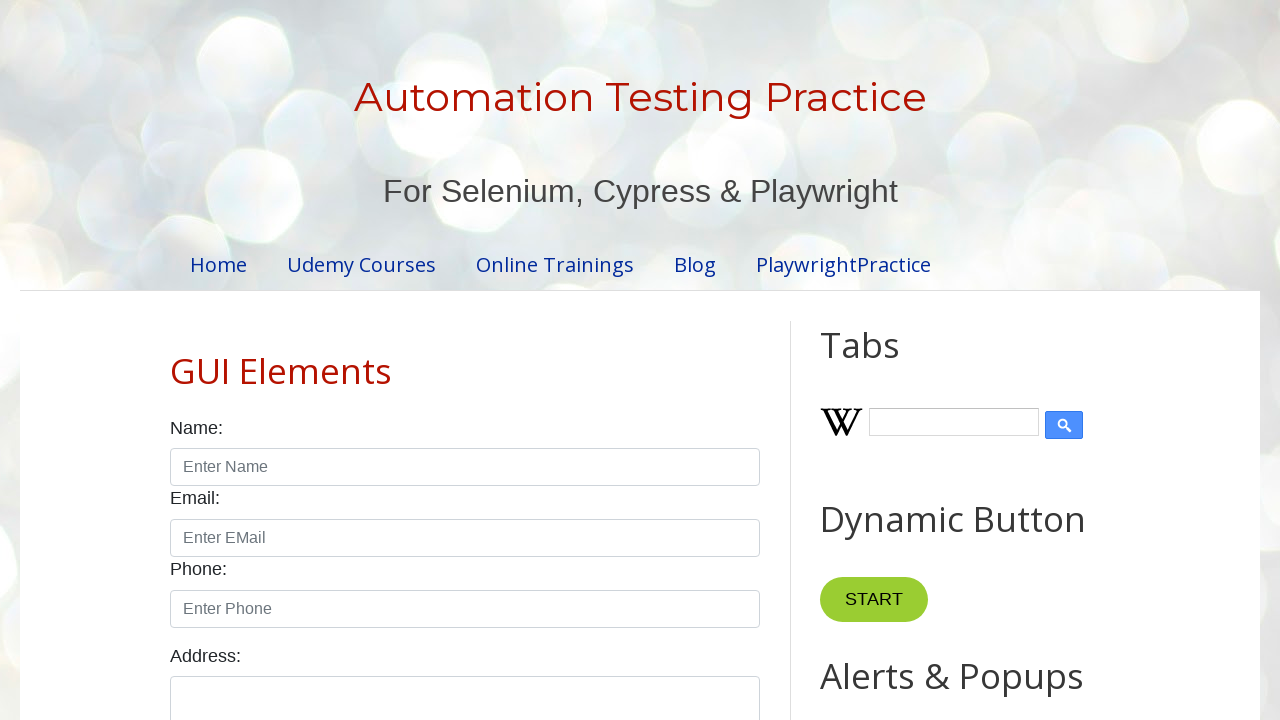

Set up dialog handler to accept alerts
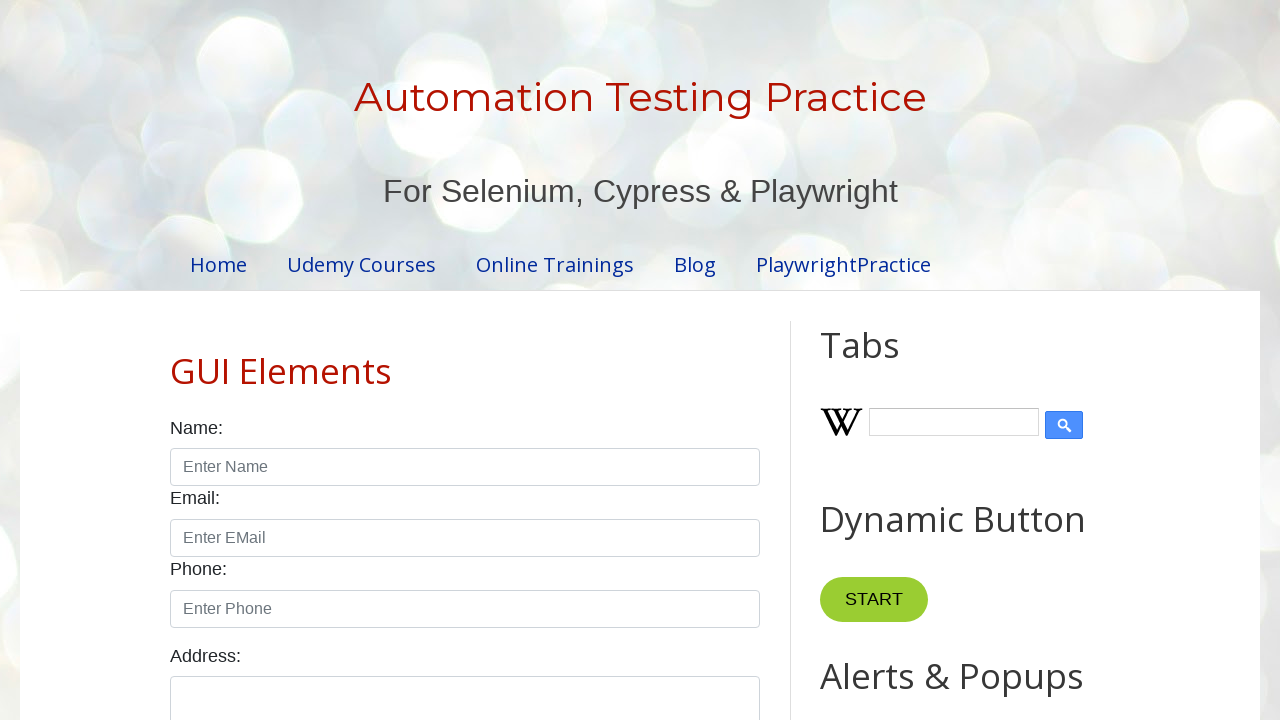

Clicked alert button to trigger JavaScript alert dialog at (888, 361) on xpath=//button[@id="alertBtn"]
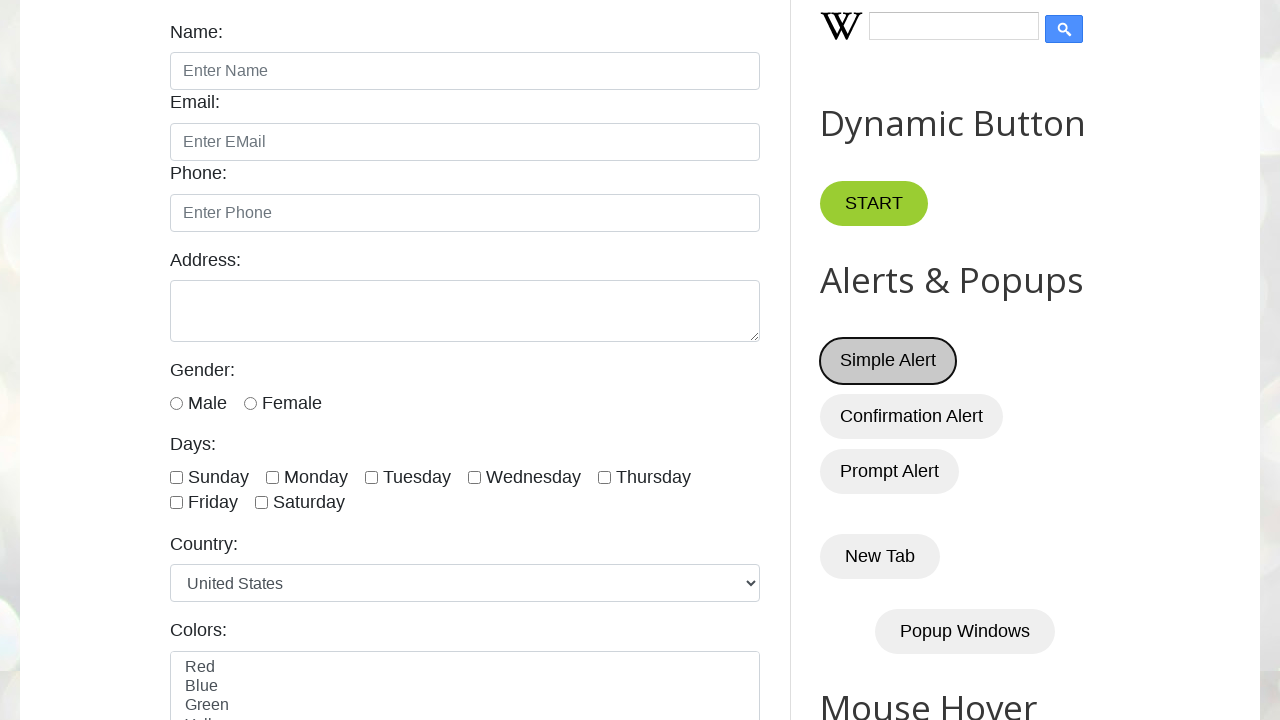

Waited 500ms for dialog handling to complete
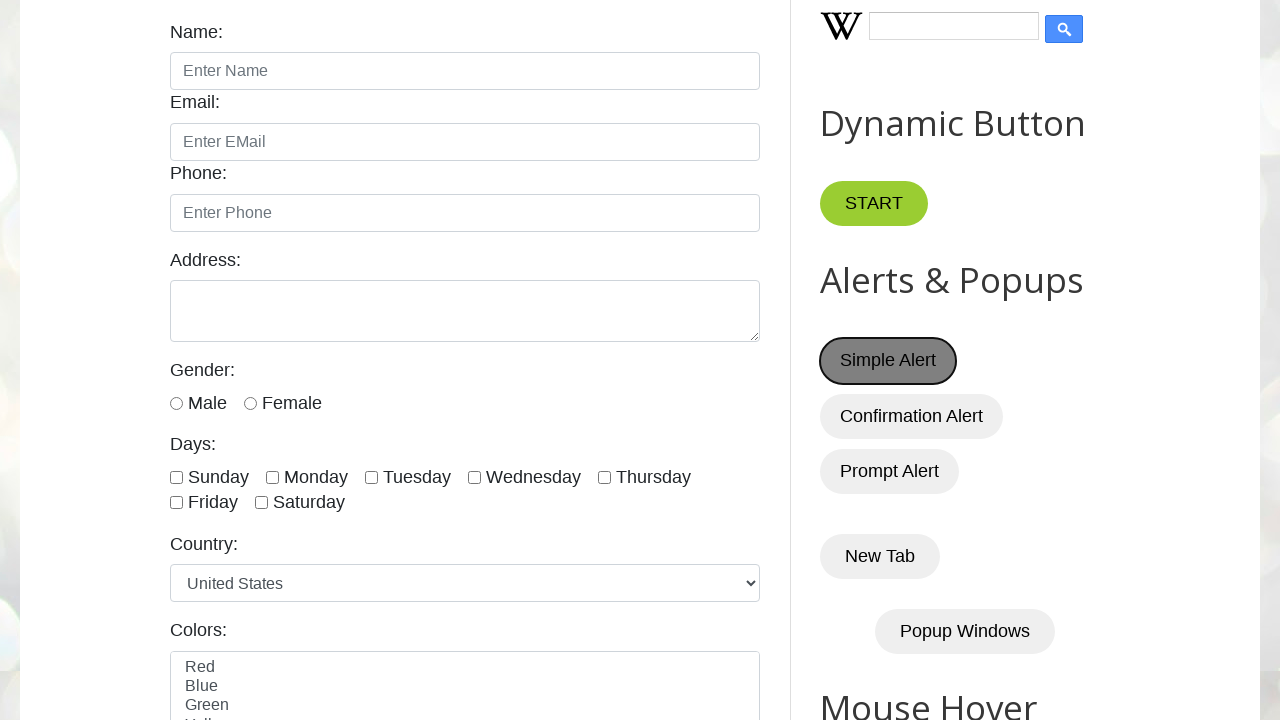

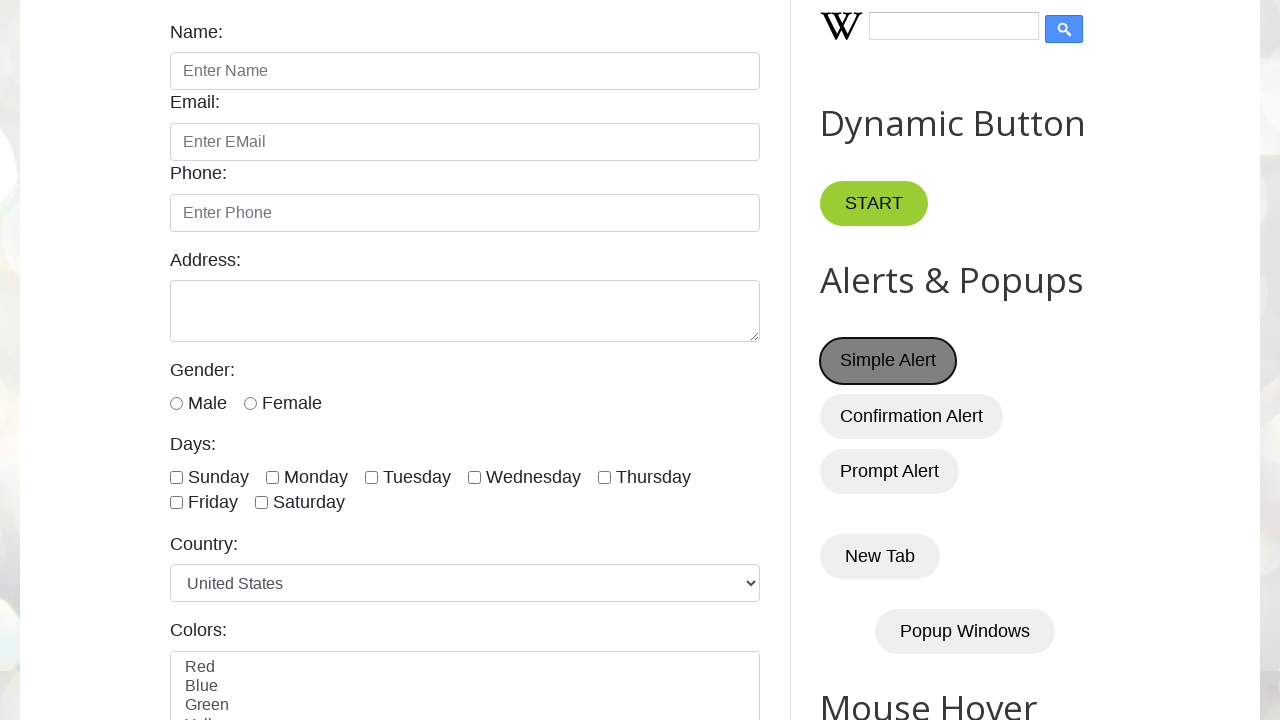